Tests checkbox functionality by clicking on checkboxes if they are not already selected, then verifies both checkboxes are checked.

Starting URL: https://the-internet.herokuapp.com/checkboxes

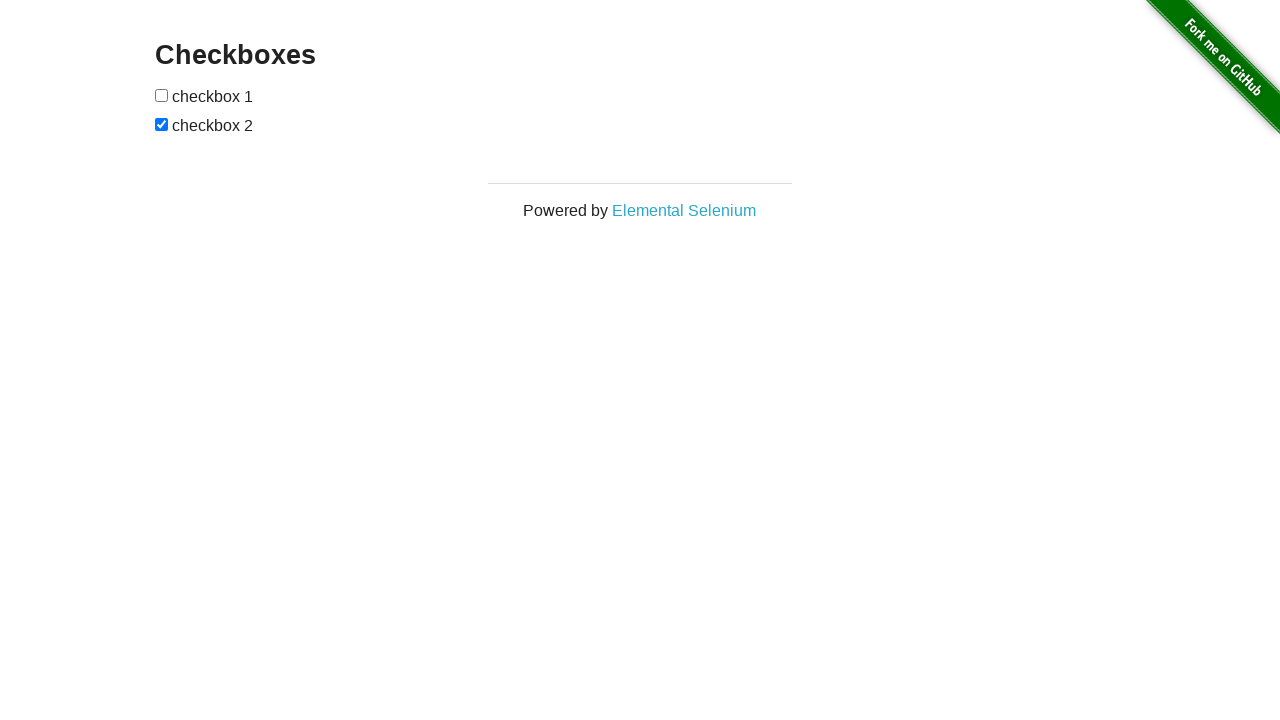

Located all checkboxes on the page
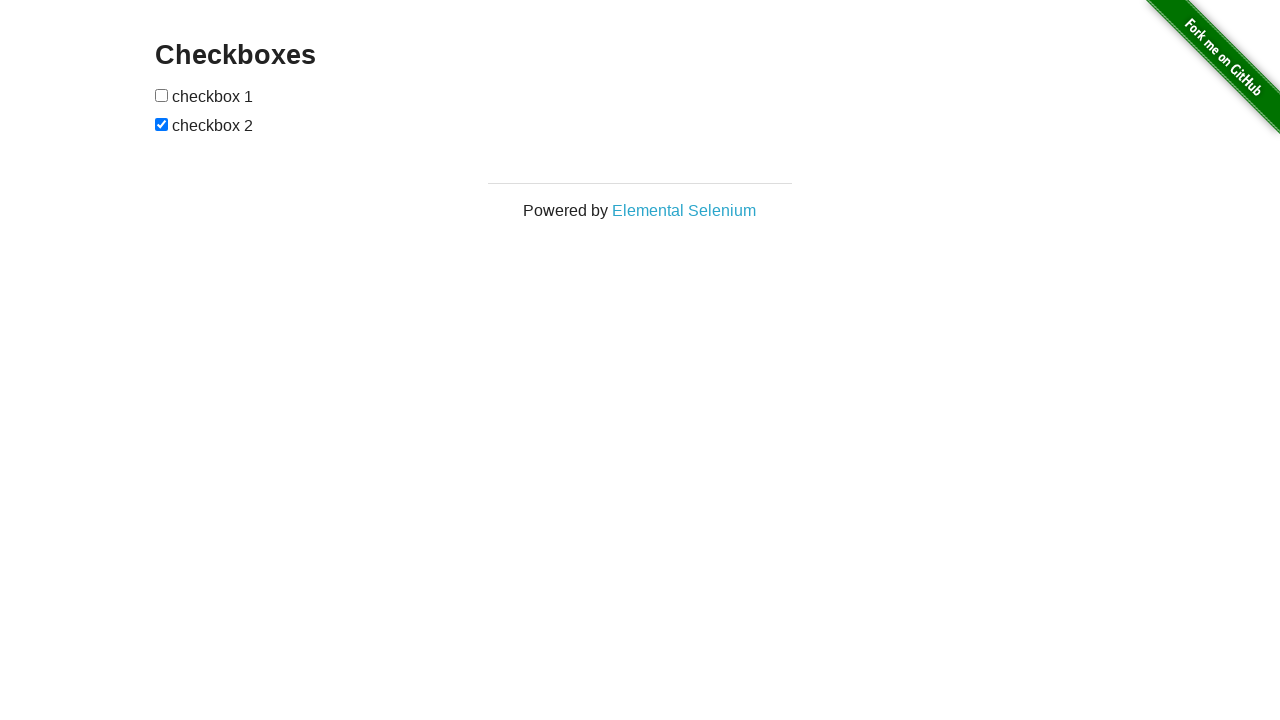

Selected first checkbox element
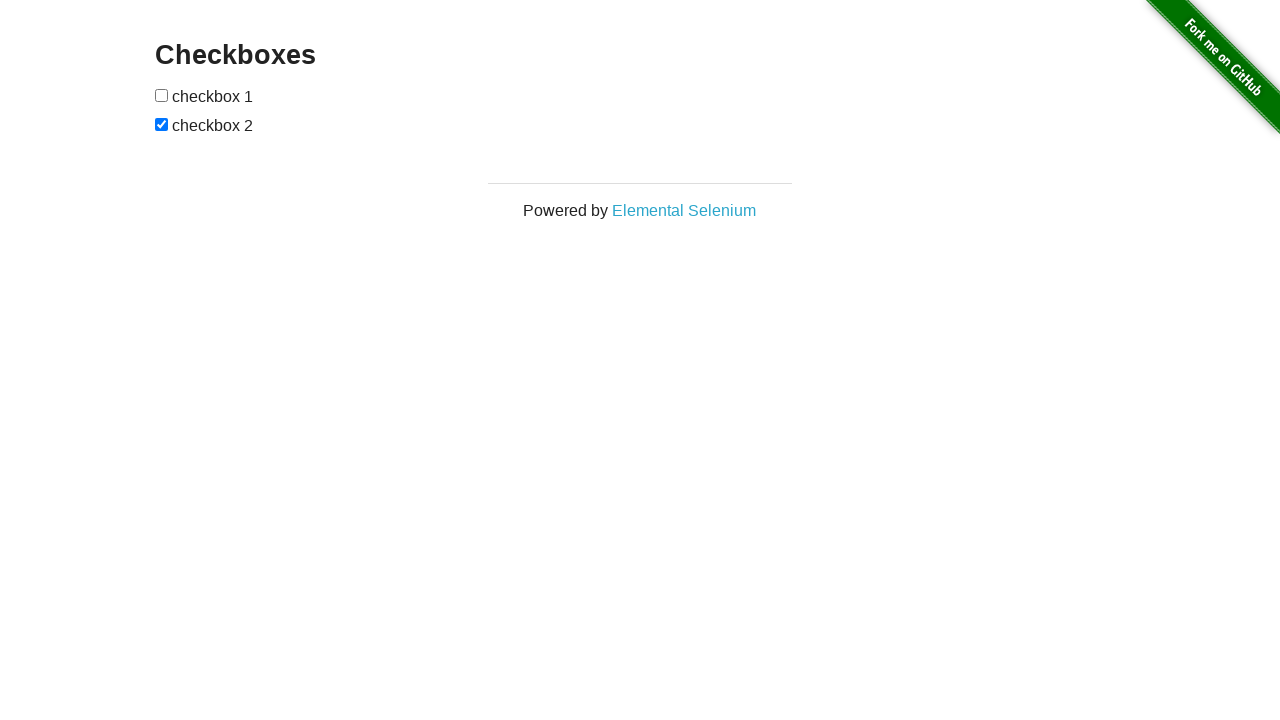

Selected second checkbox element
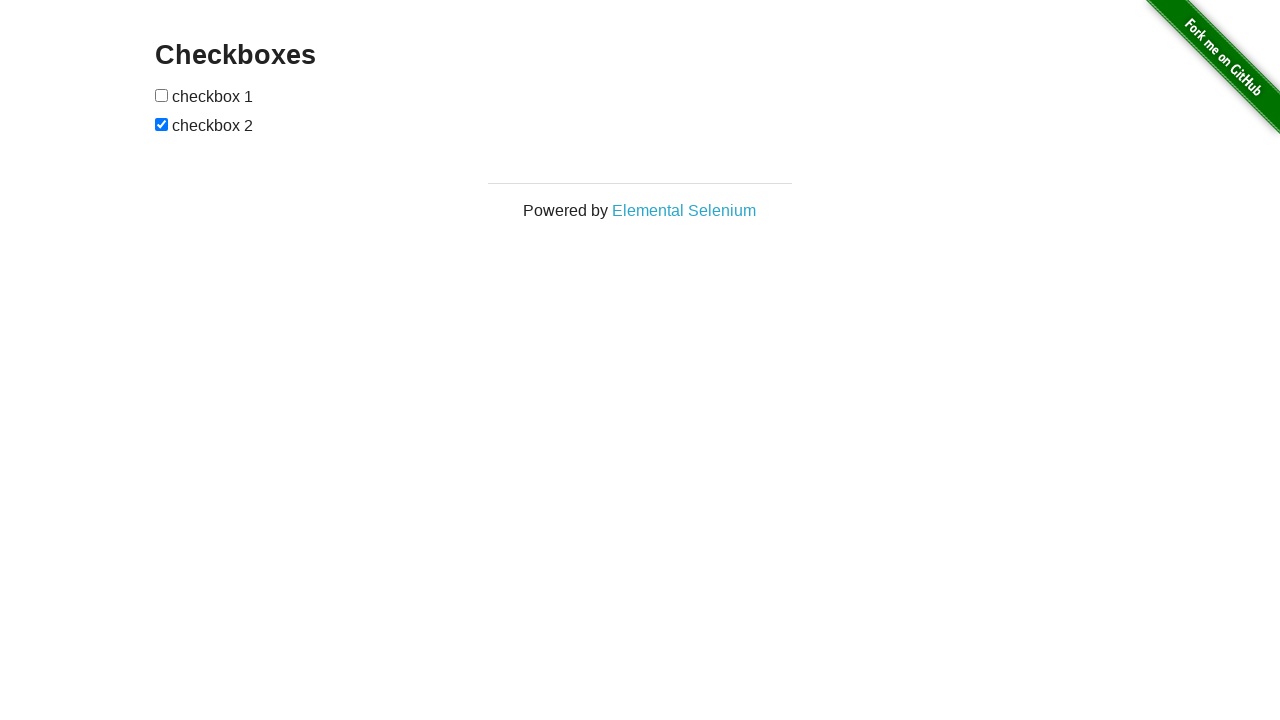

Checkbox 1 was not checked, clicked to select it at (162, 95) on input[type='checkbox'] >> nth=0
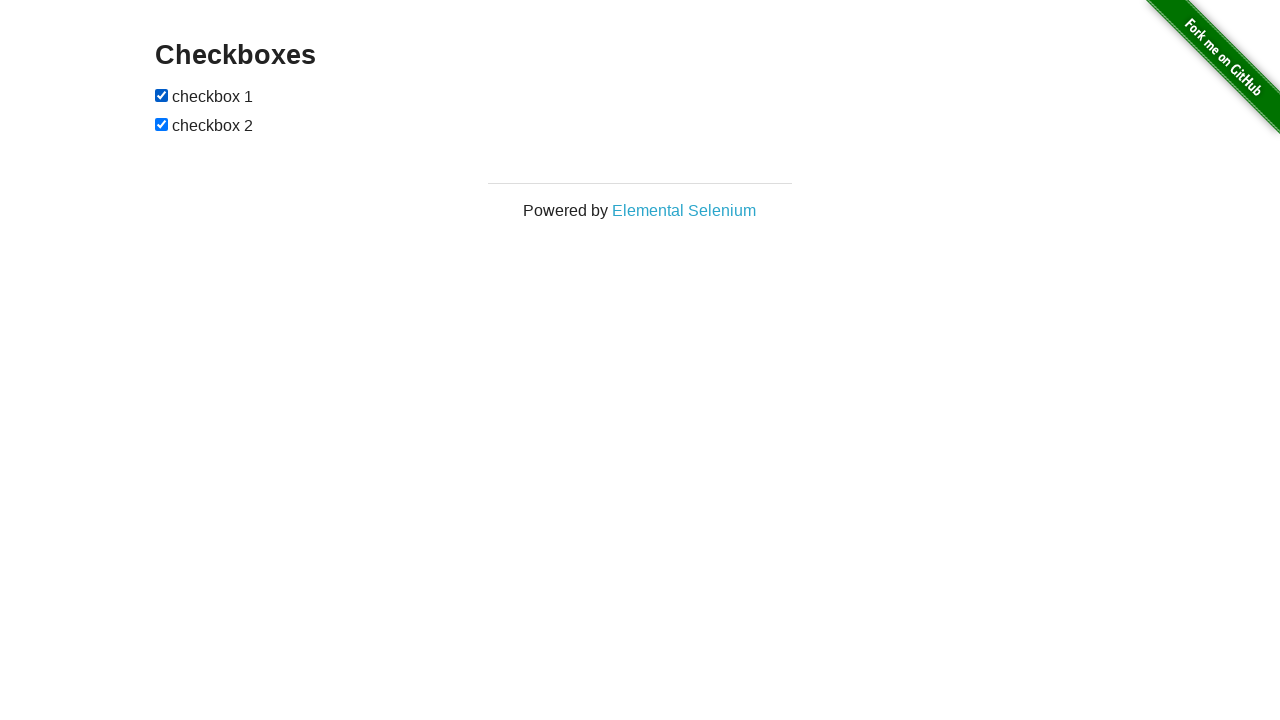

Checkbox 2 was already checked
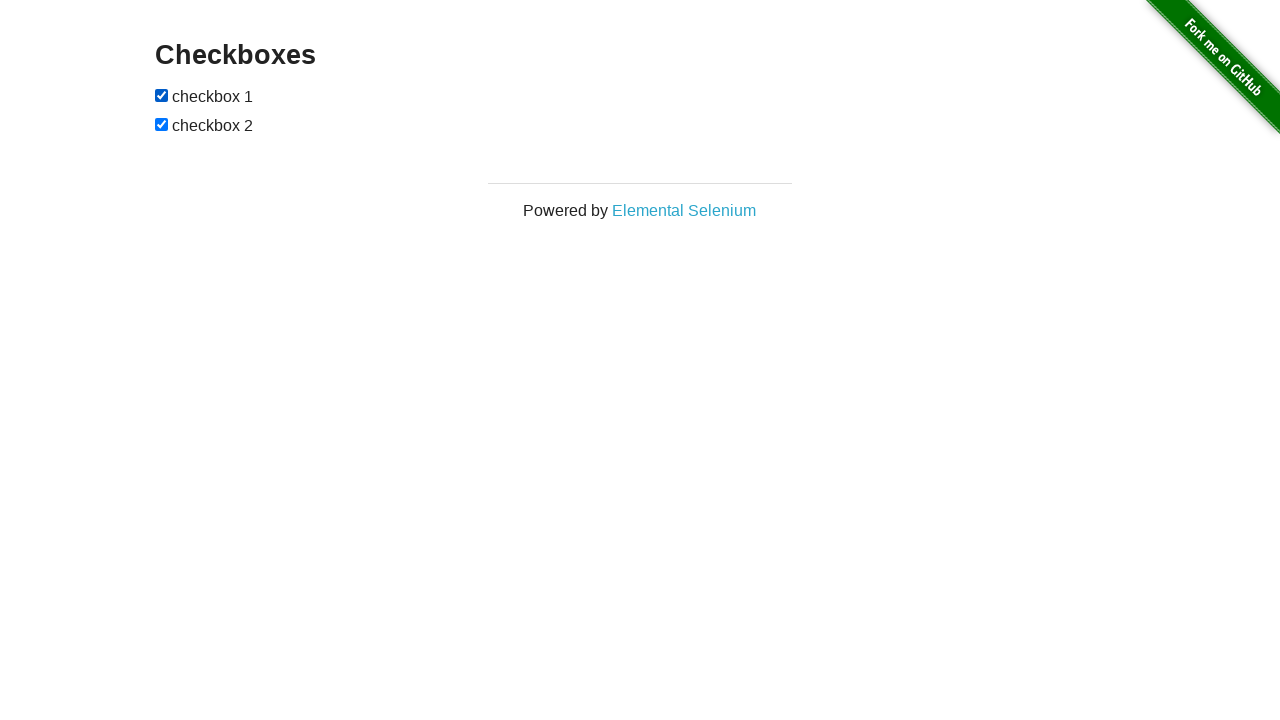

Verified that checkbox 1 is checked
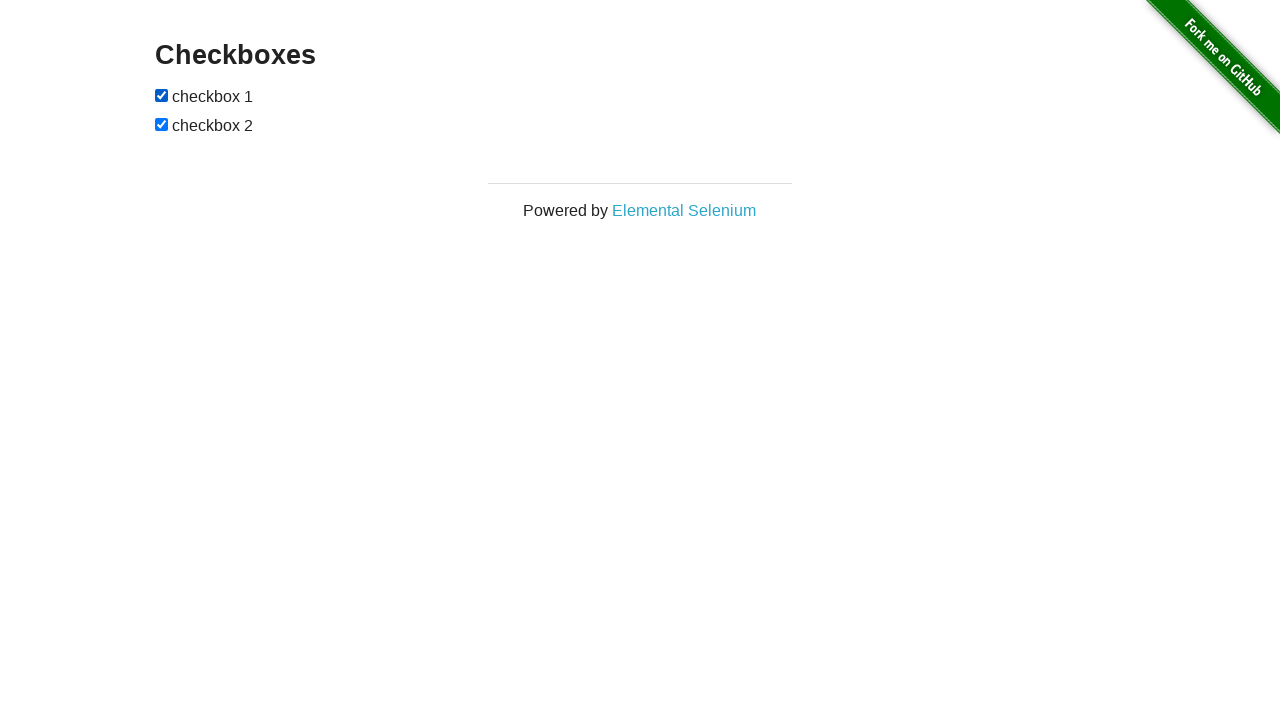

Verified that checkbox 2 is checked
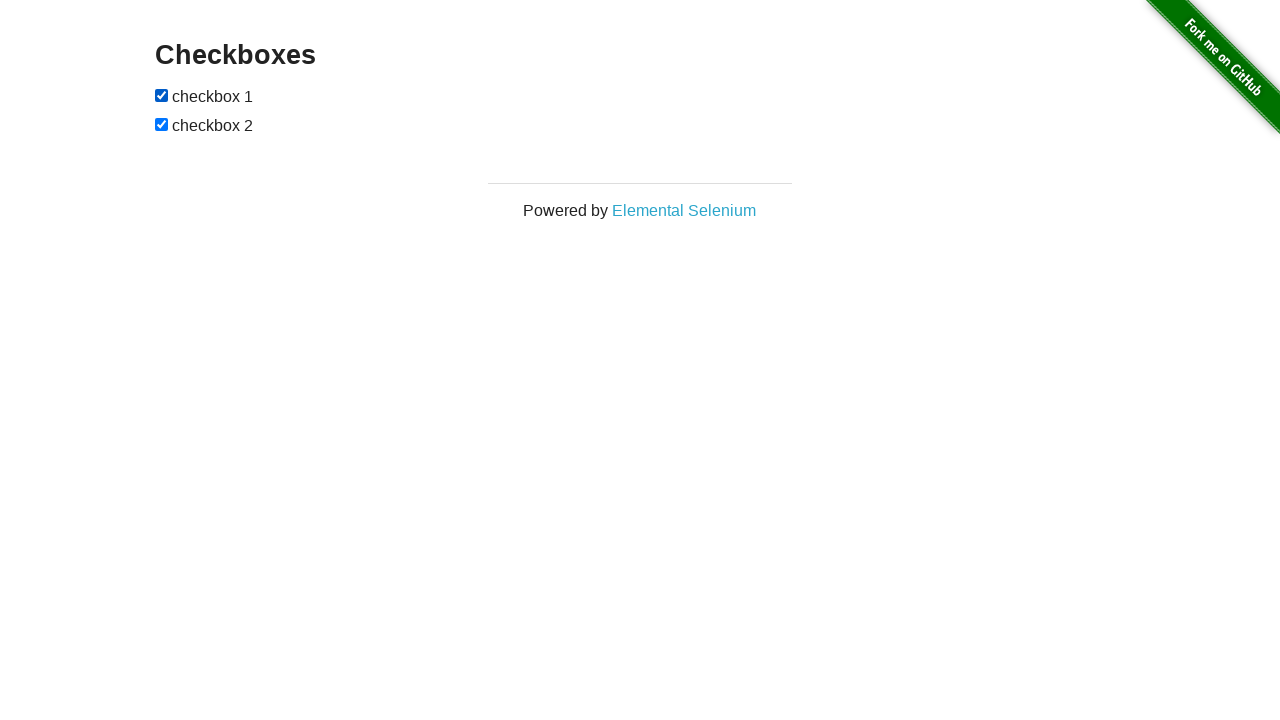

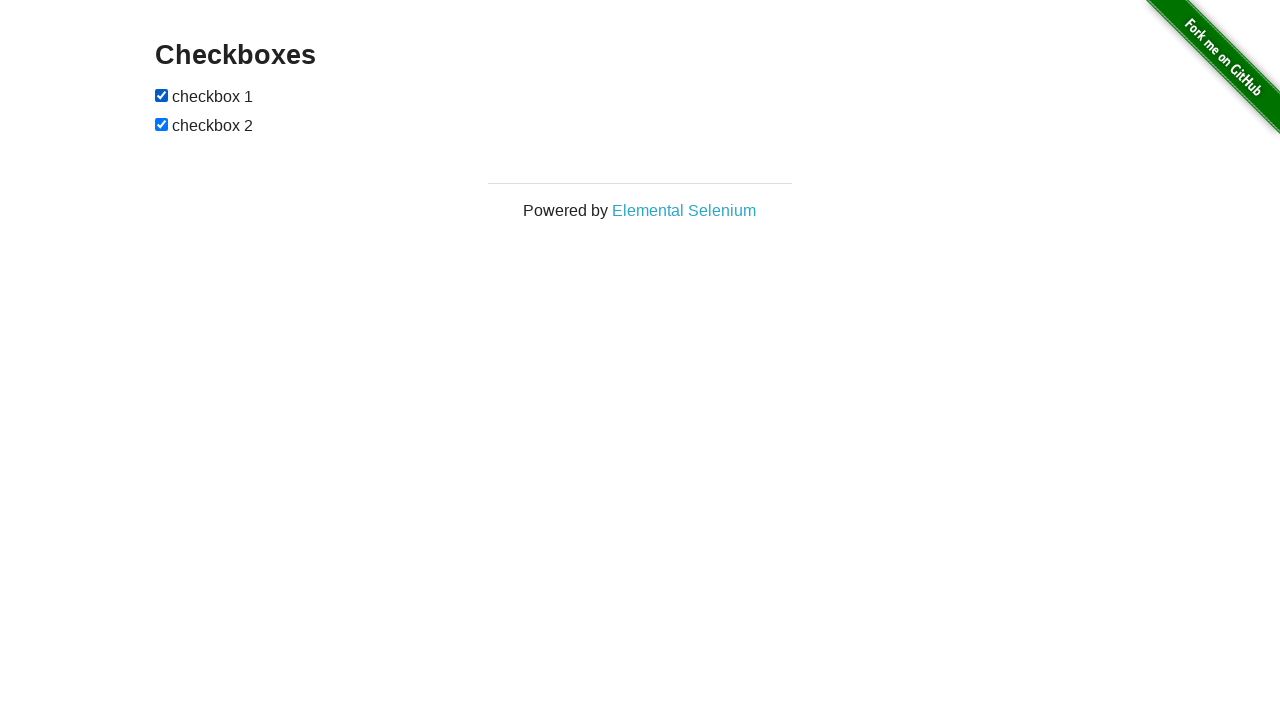